Navigates to the Heroku homepage and verifies the page loads by checking the title

Starting URL: https://www.heroku.com/

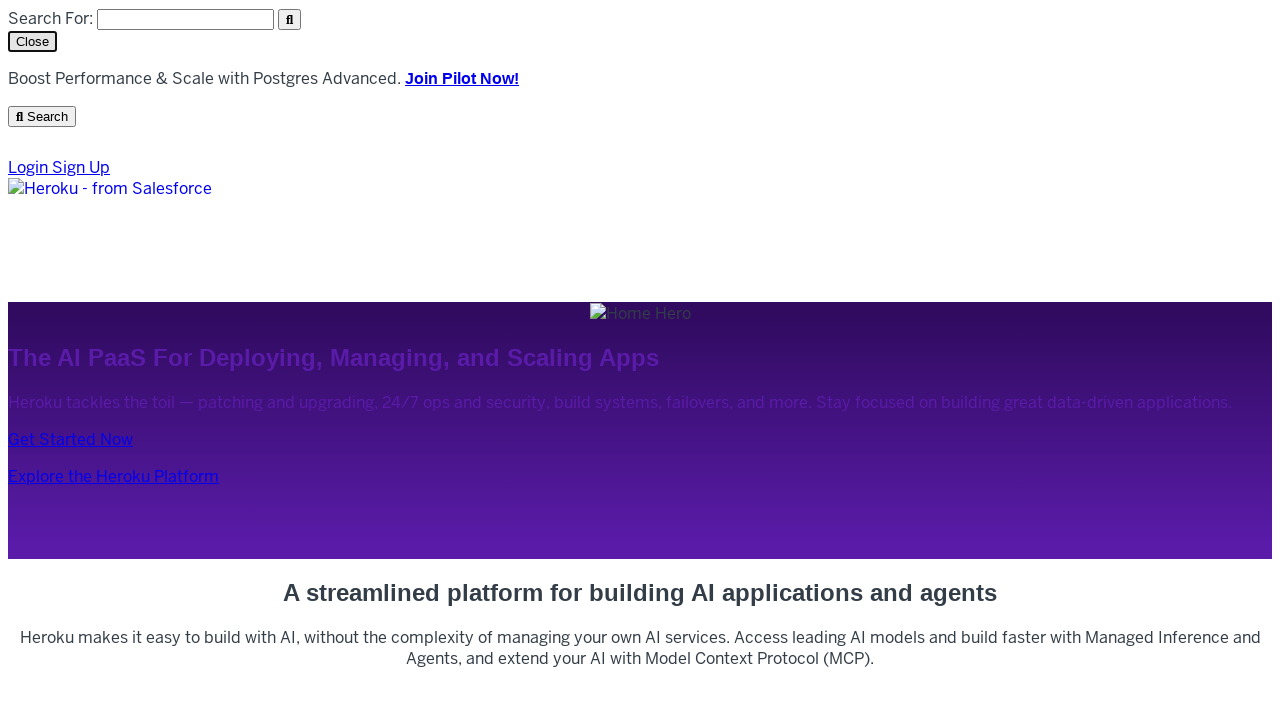

Navigated to Heroku homepage
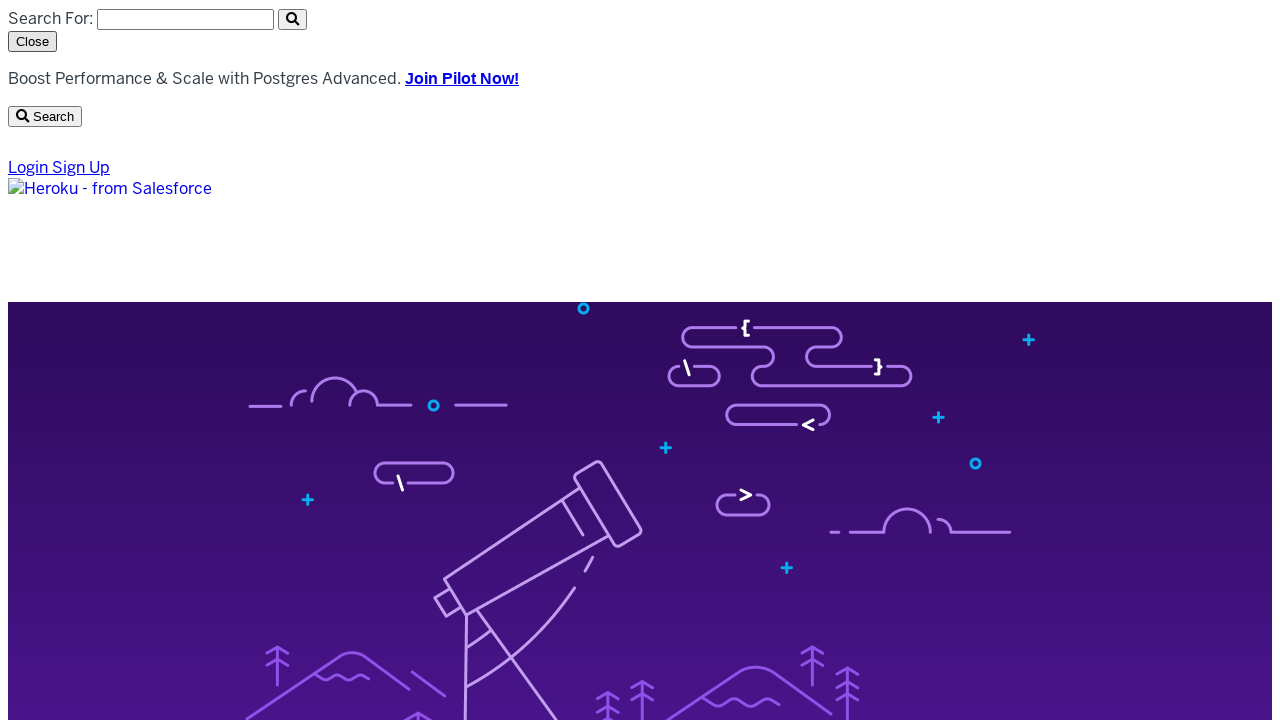

Page loaded and DOM content became interactive
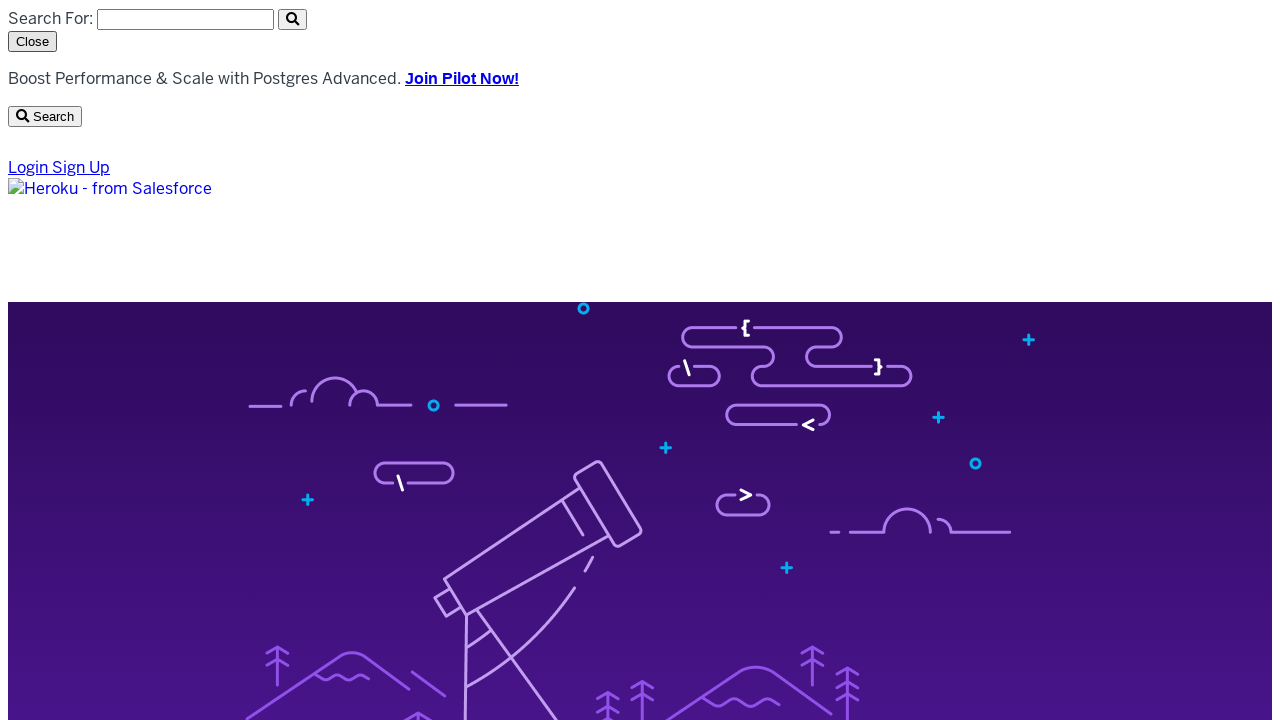

Verified page title is not empty
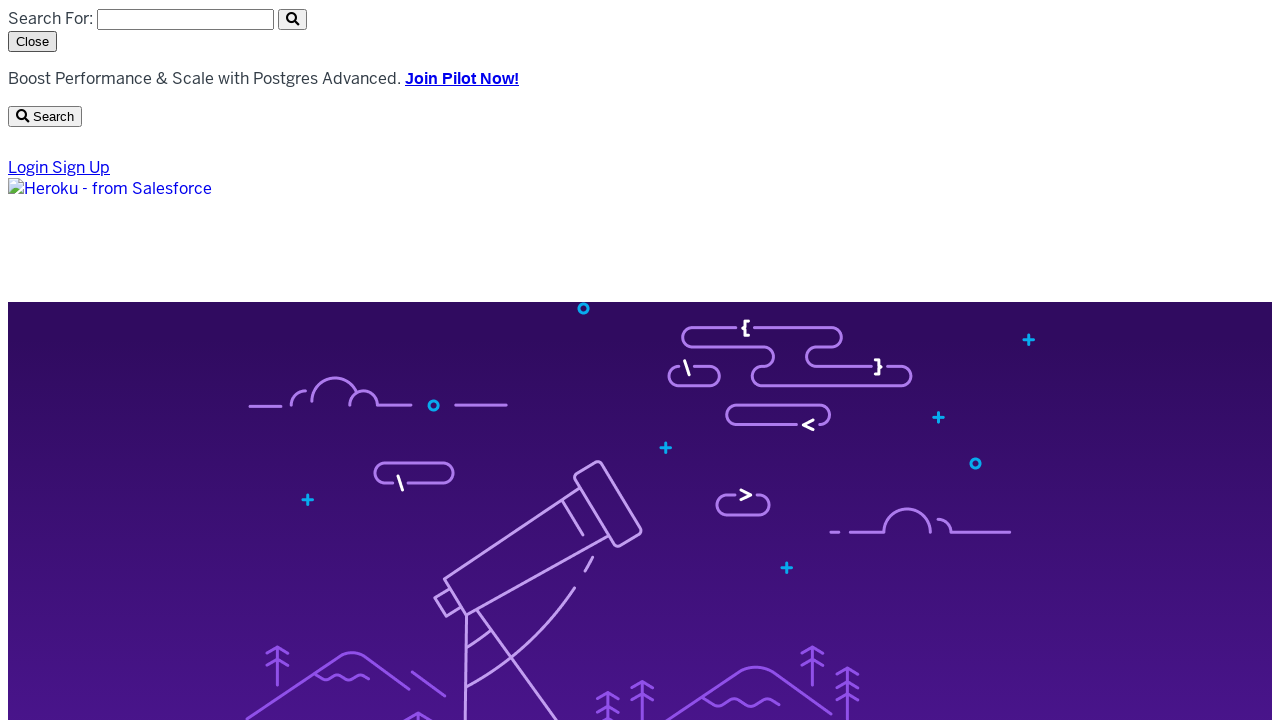

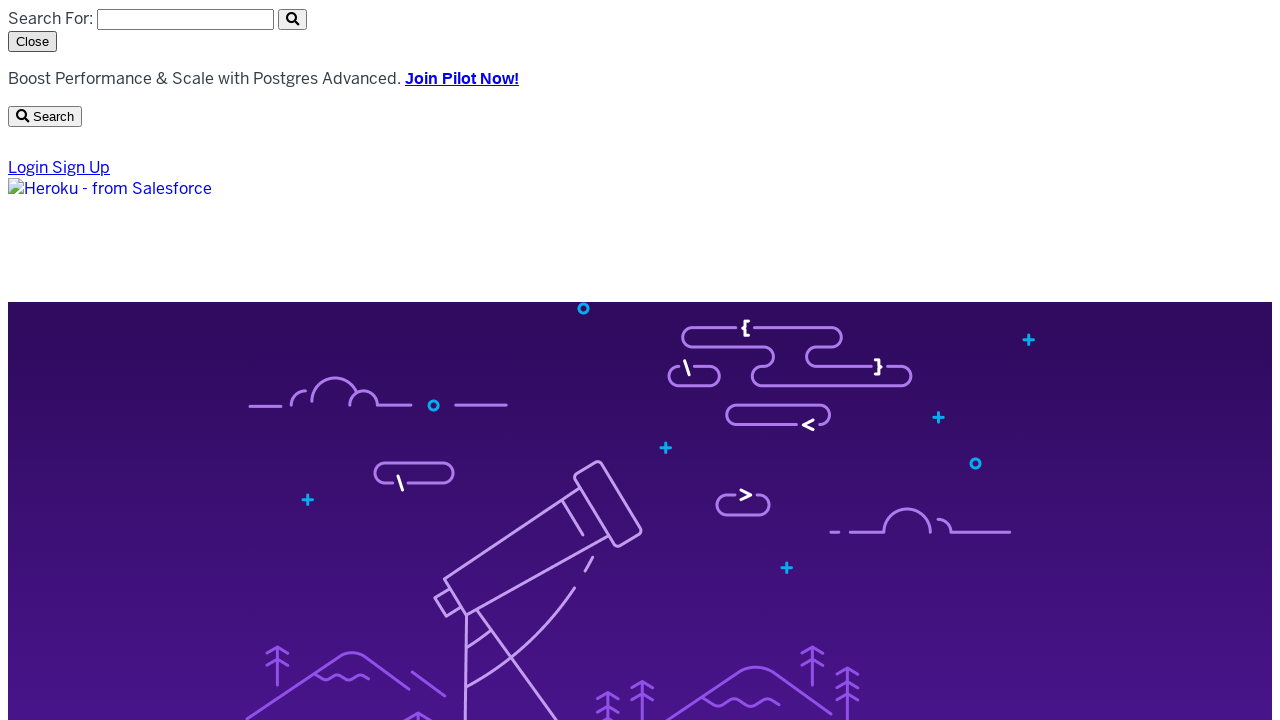